Navigates to a Selenium practice page and maximizes the browser window

Starting URL: https://vctcpune.com/selenium/practice.html

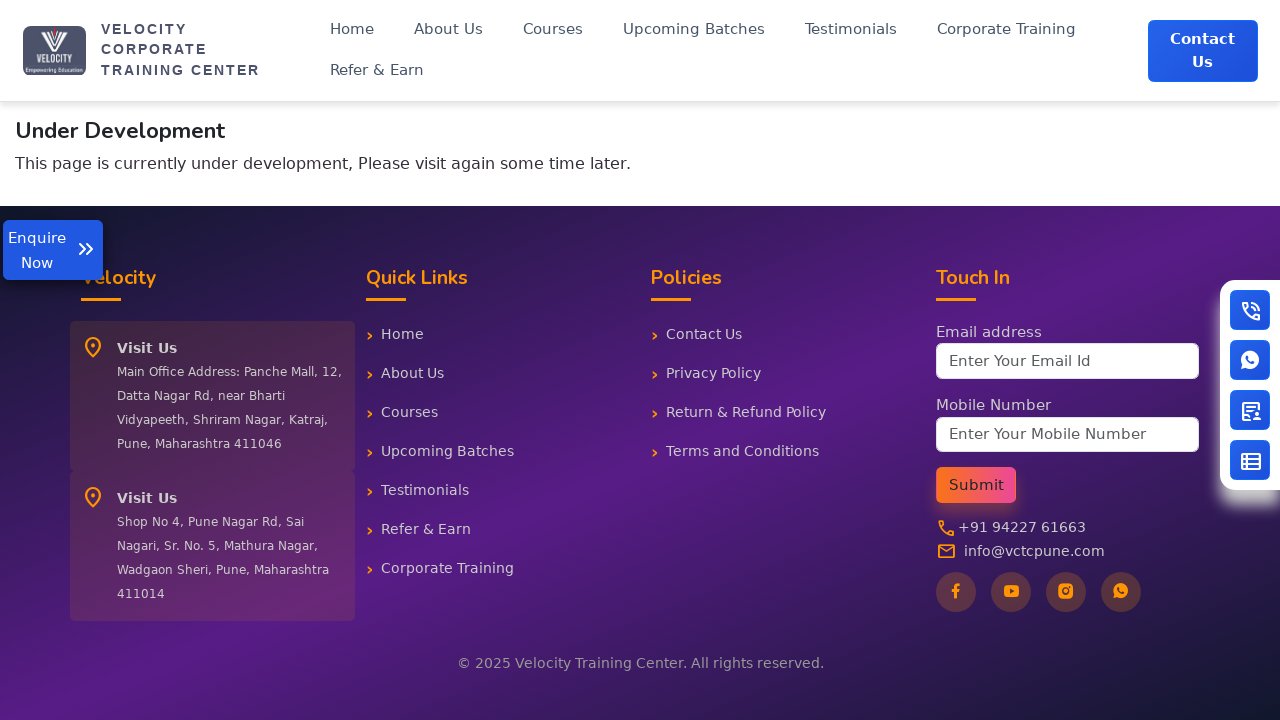

Navigated to Selenium practice page
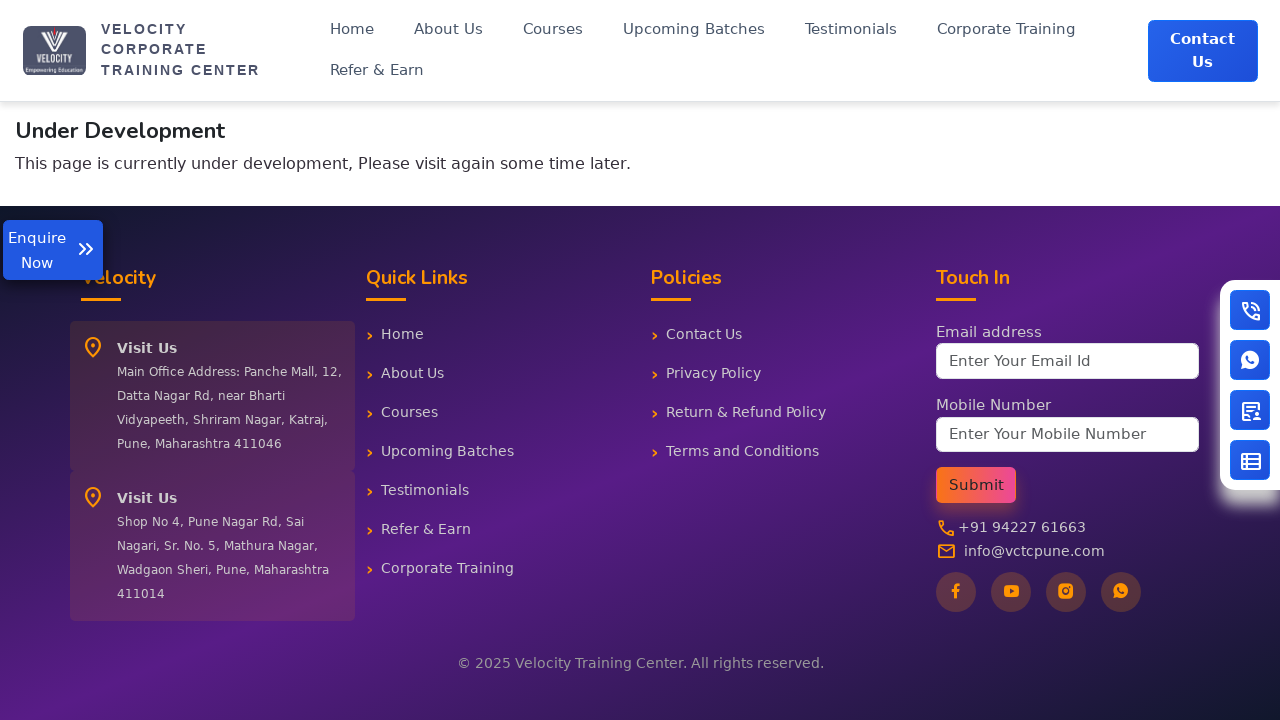

Maximized browser window to 1920x1080
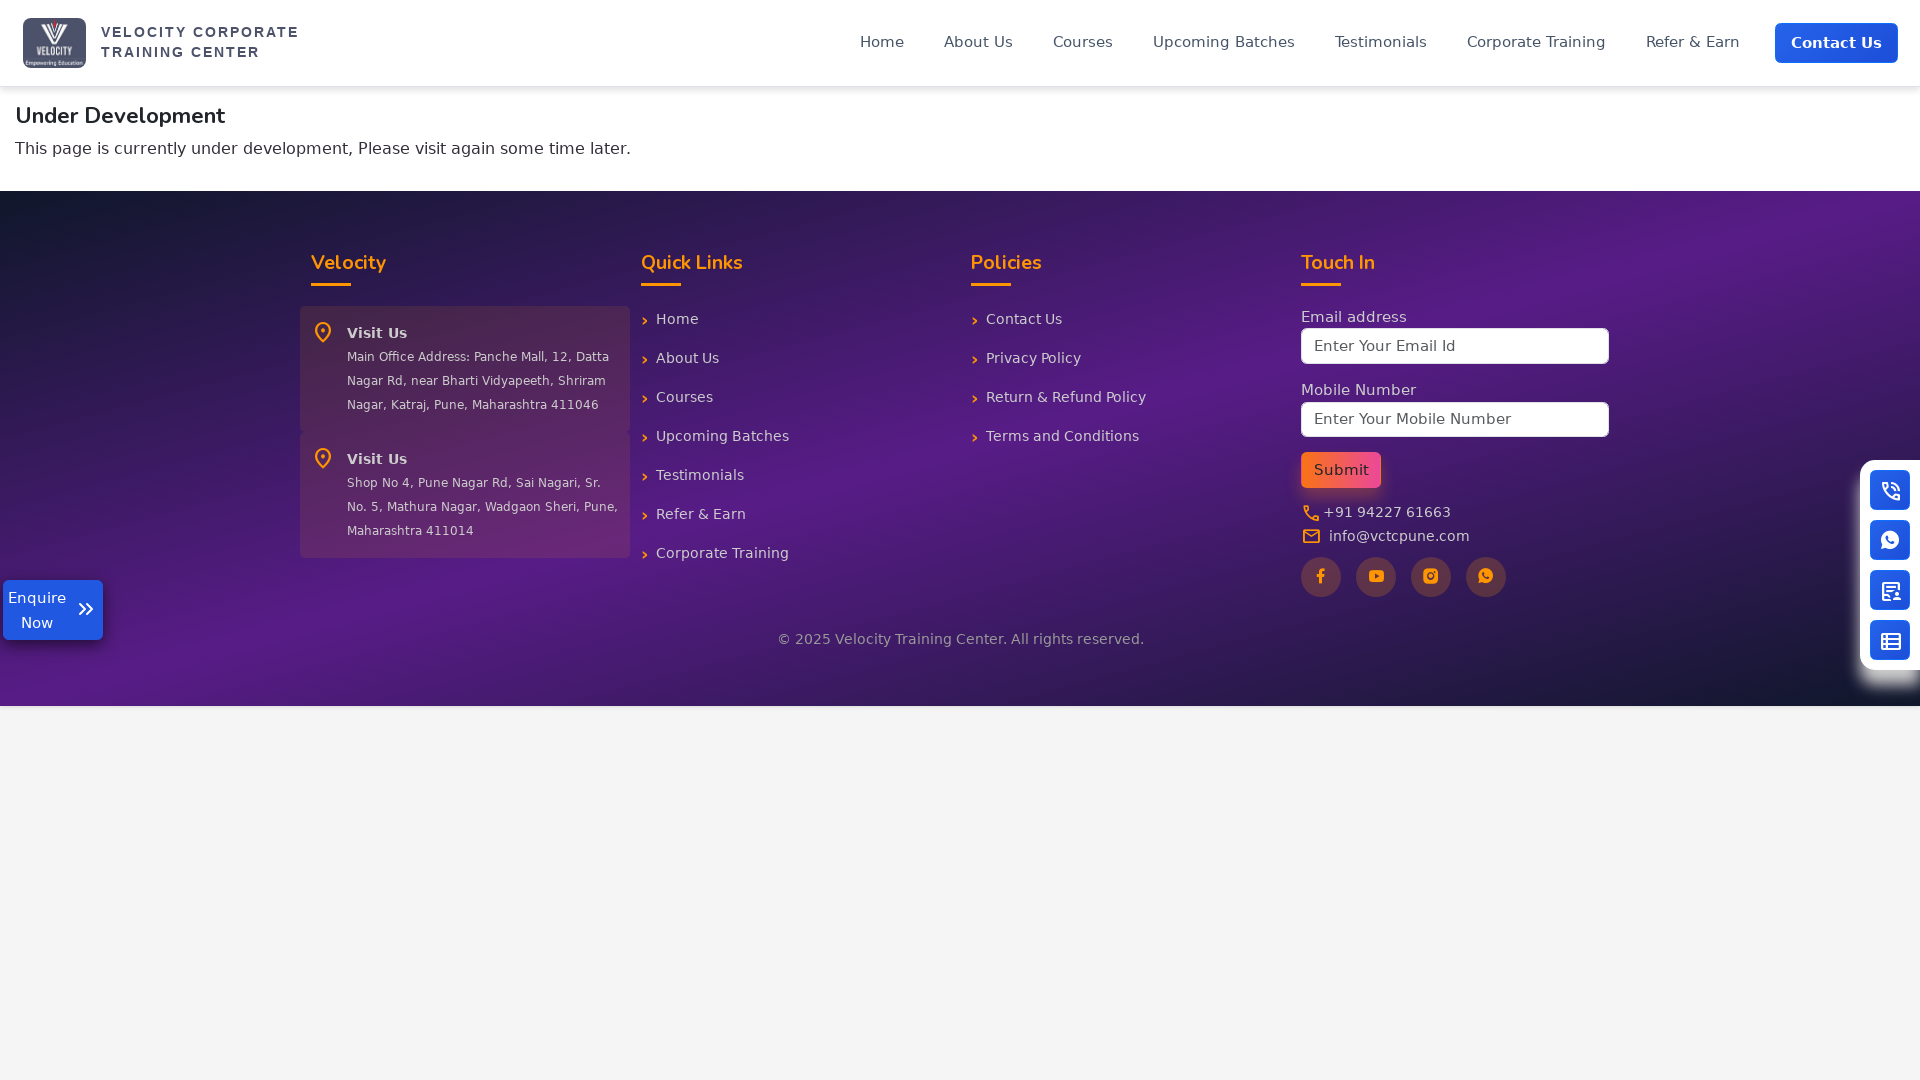

Page fully loaded (domcontentloaded state reached)
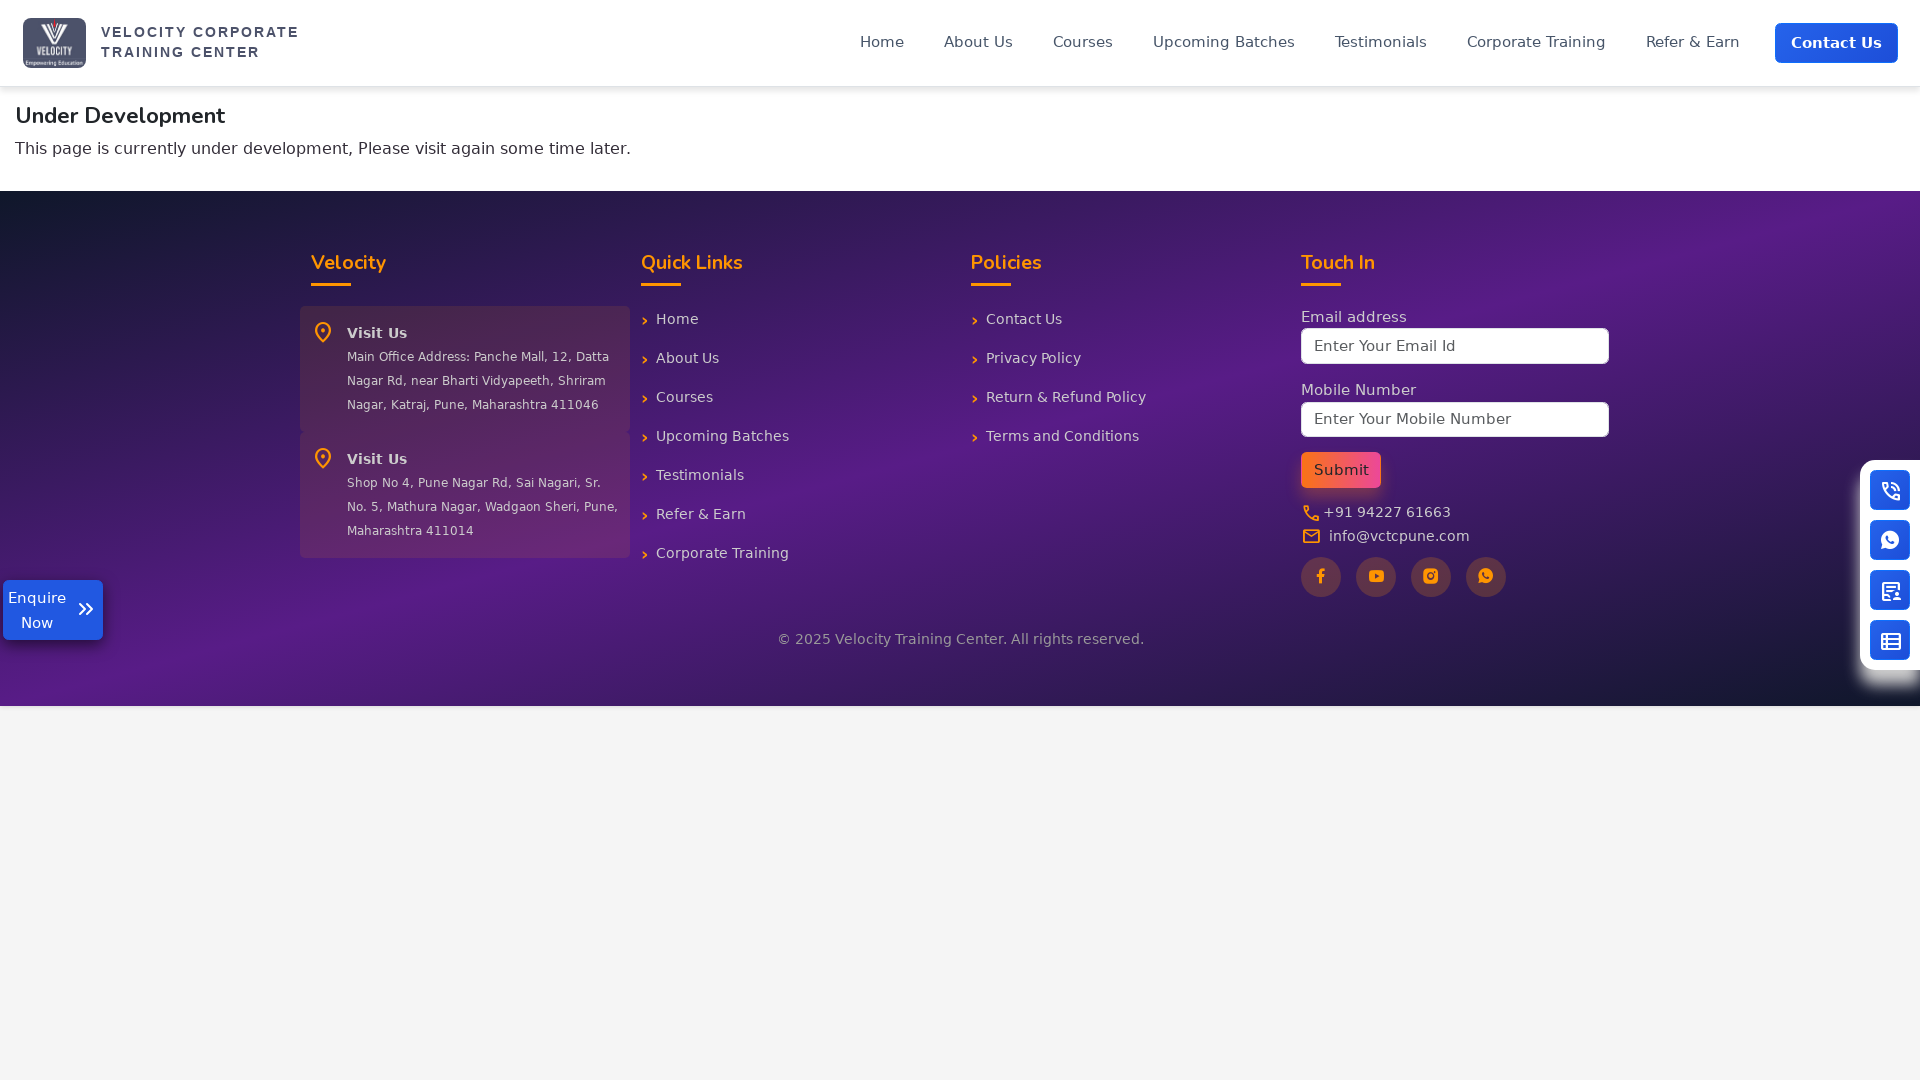

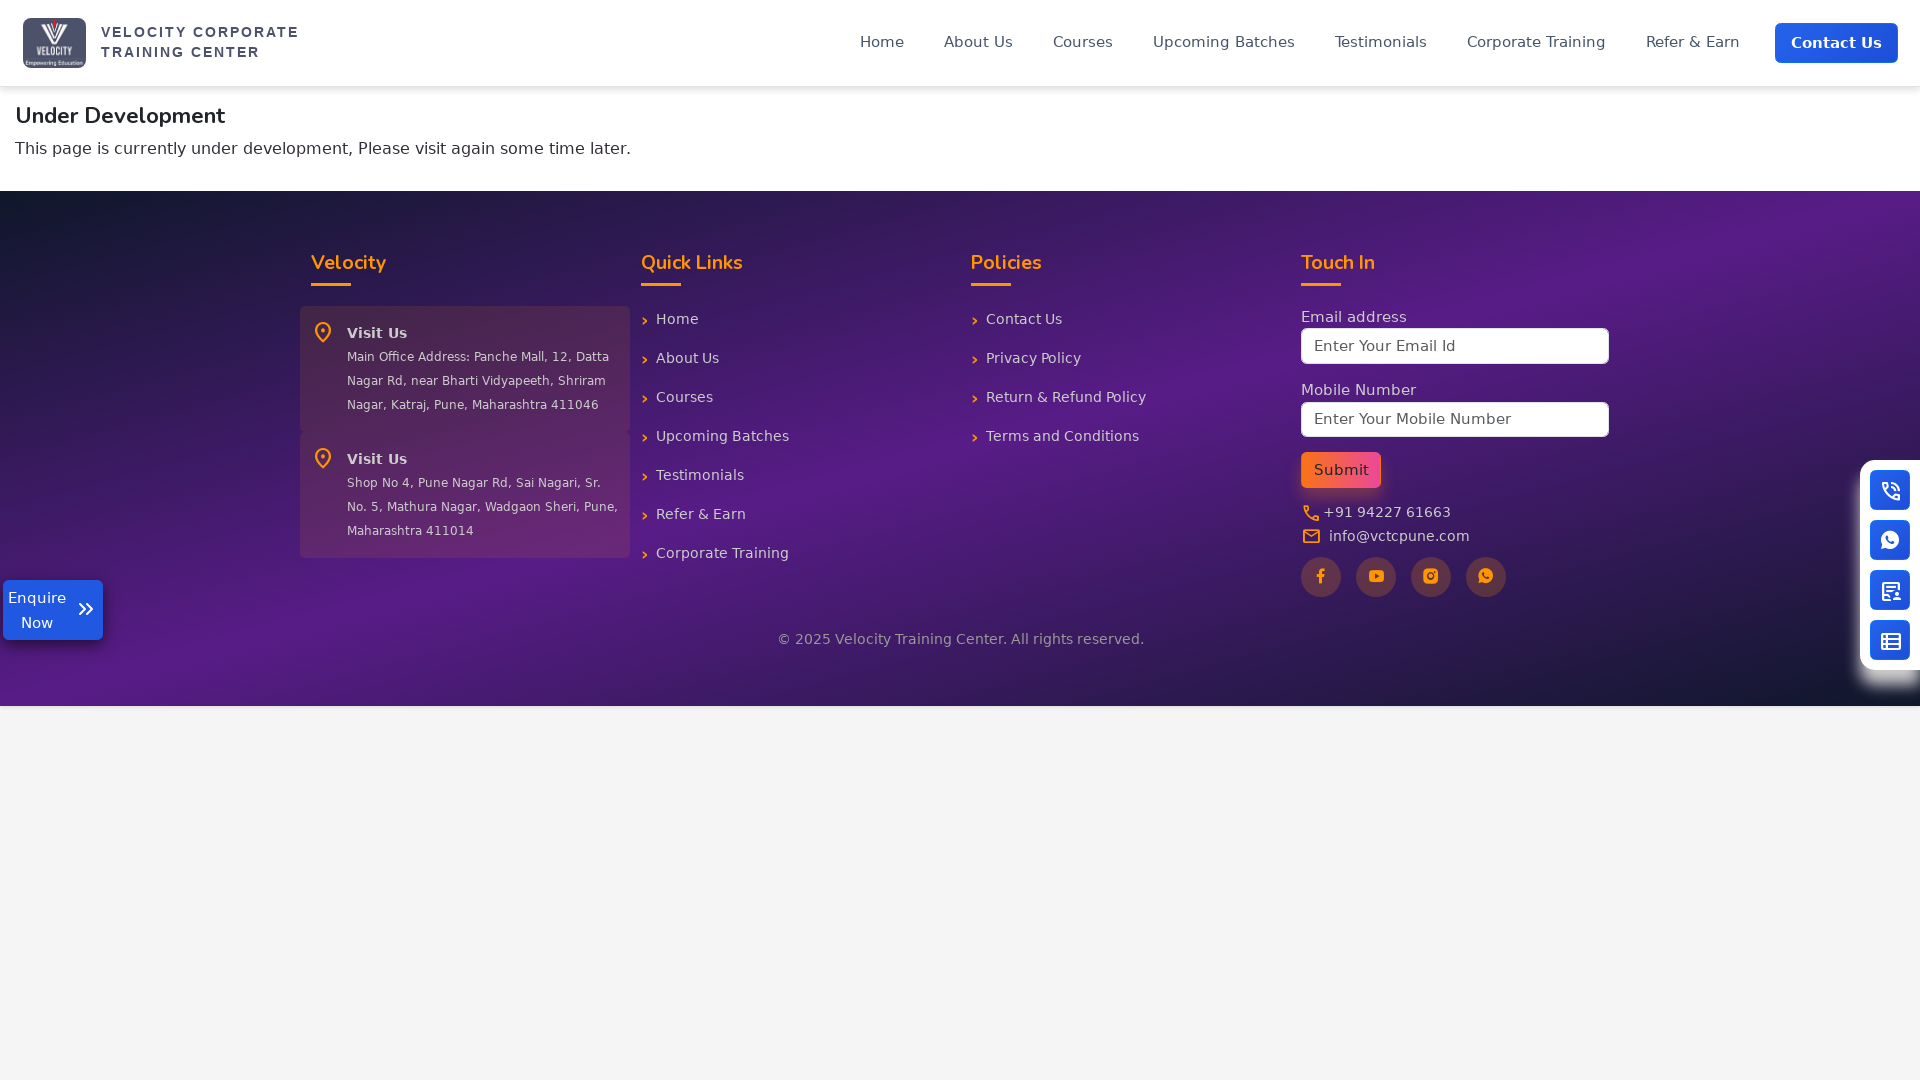